Tests Tiki.vn search functionality by searching for "adidas" and verifying that at least one of the first 8 results contains the keyword

Starting URL: https://tiki.vn

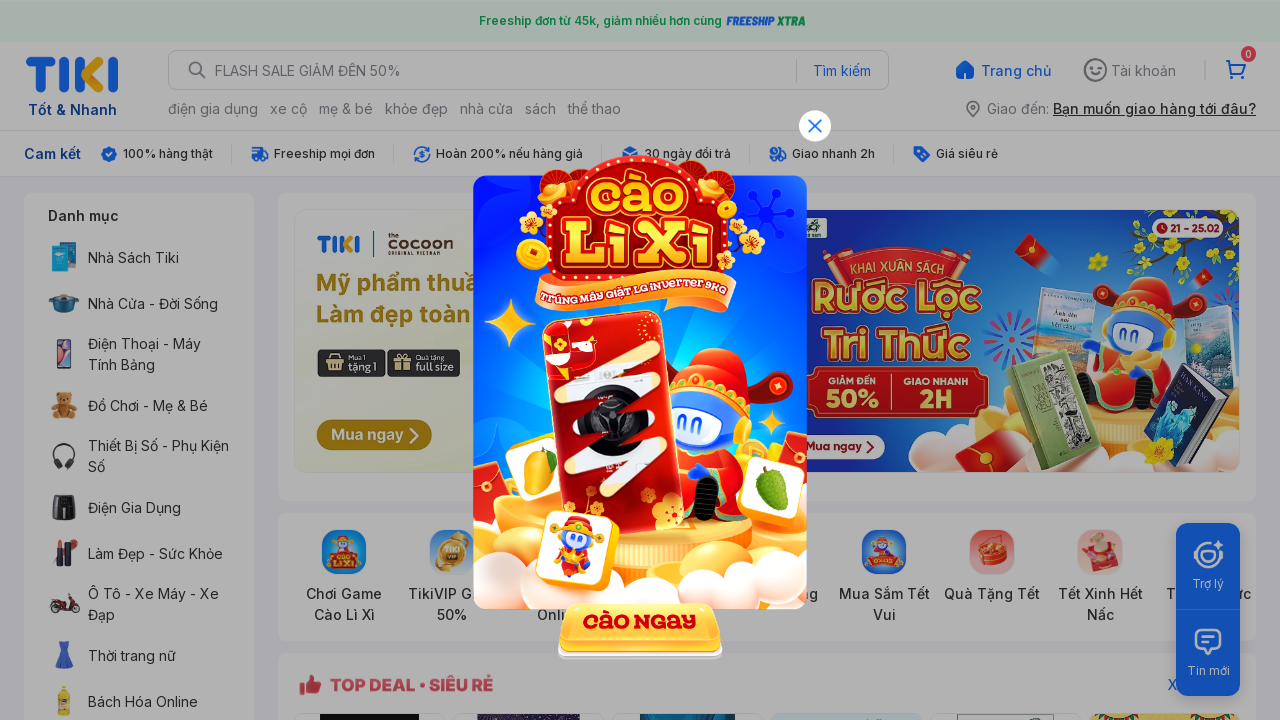

Closed popup if present at (815, 126) on img[alt='close-icon']
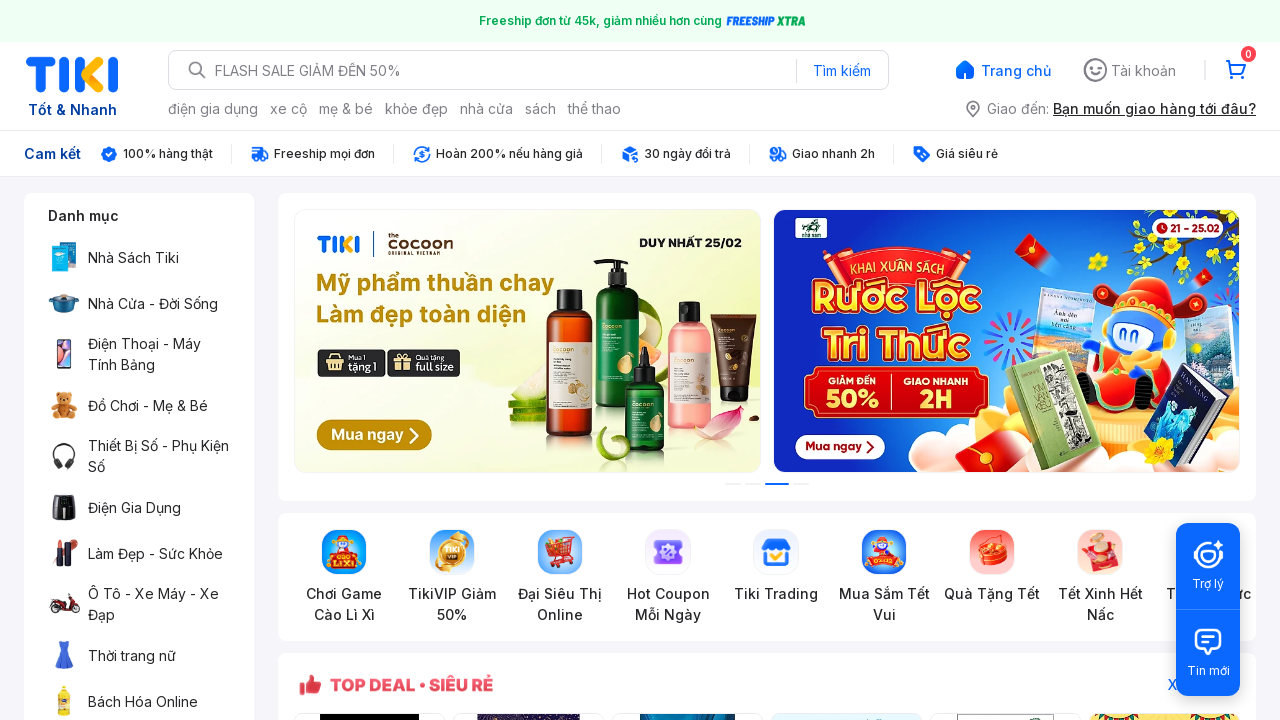

Clicked on search box area to focus at (528, 70) on div.sc-dec0a11d-1.cfhkdd
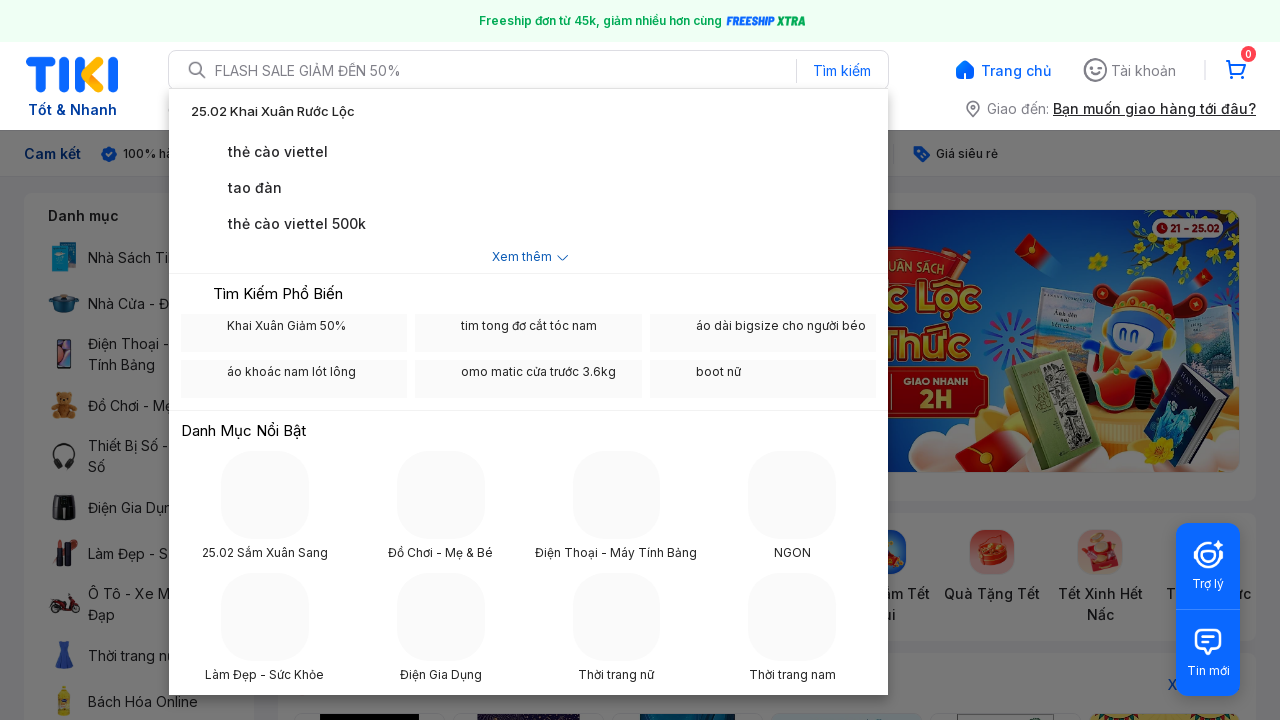

Filled search box with 'adidas' on input[data-view-id='main_search_form_input']
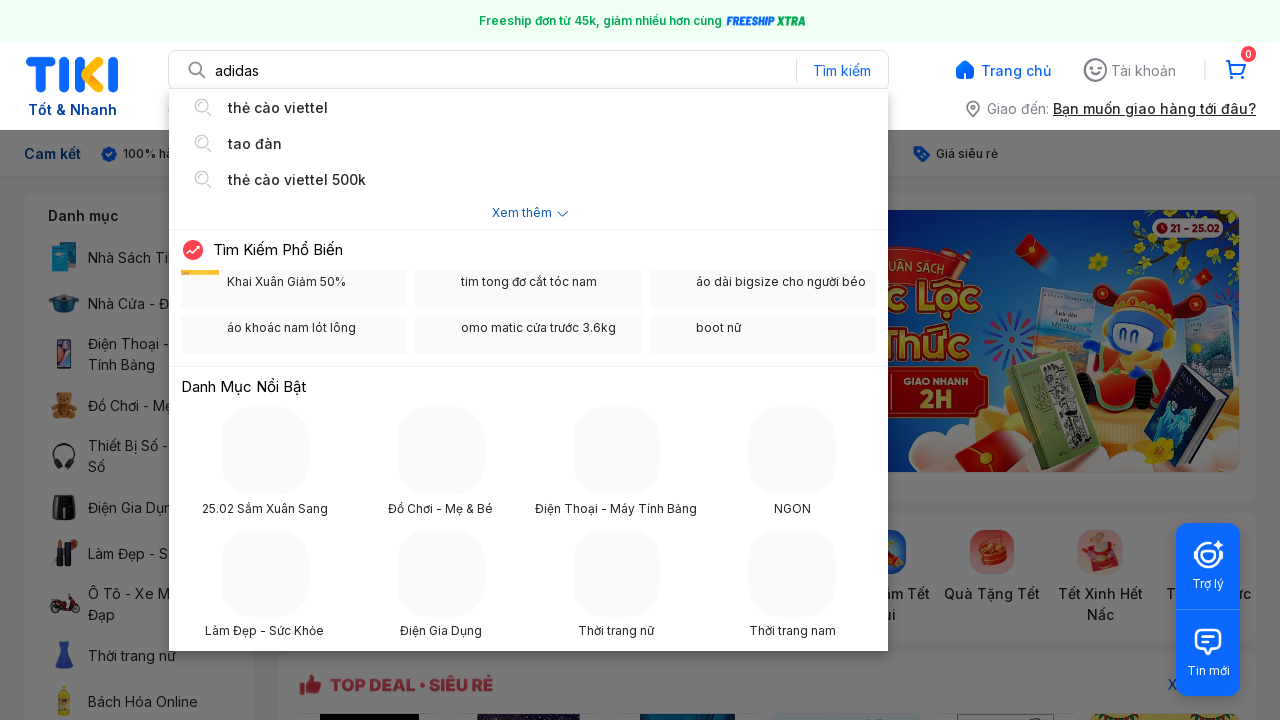

Submitted search by pressing Enter on input[data-view-id='main_search_form_input']
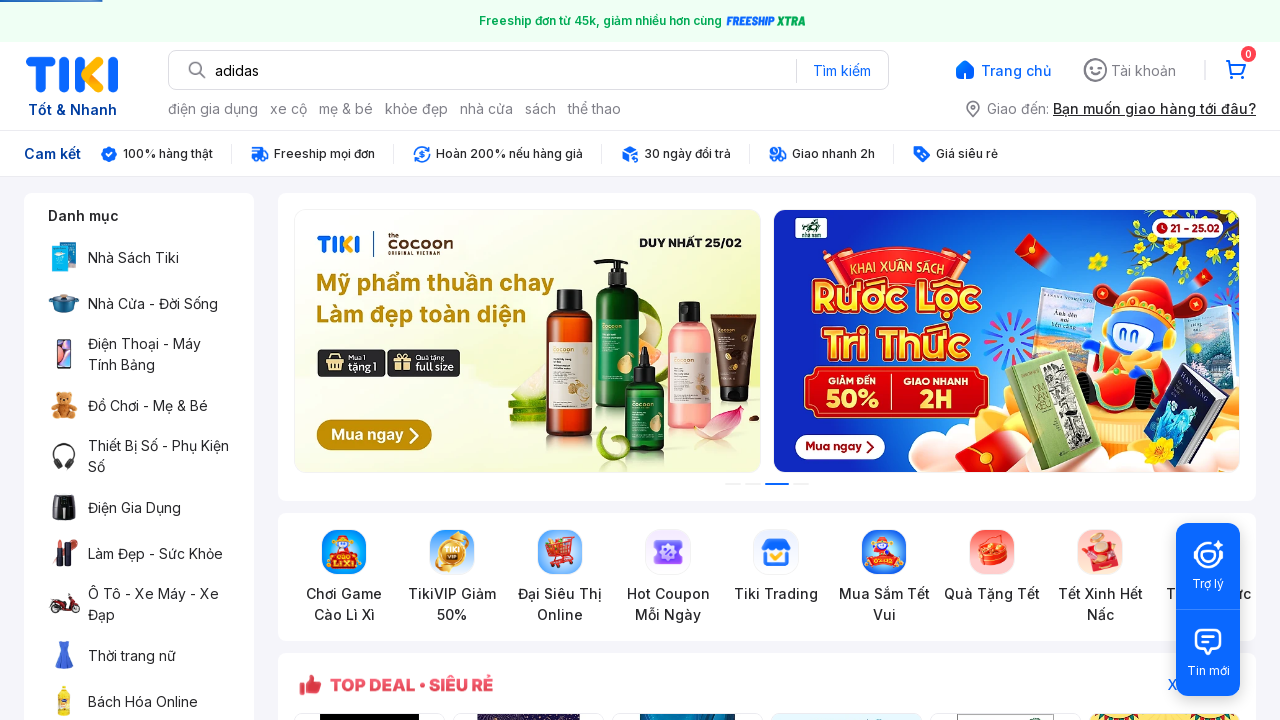

Search results loaded successfully
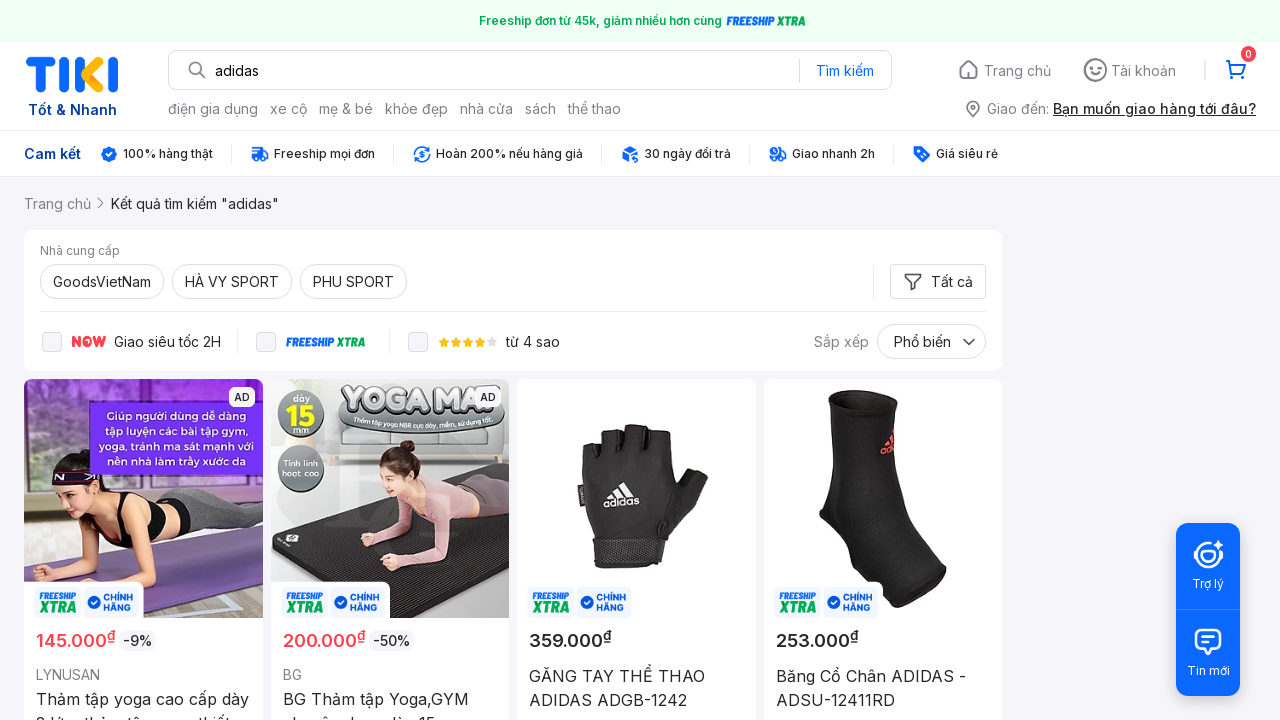

Verified that at least one of the first 8 results contains 'adidas' keyword
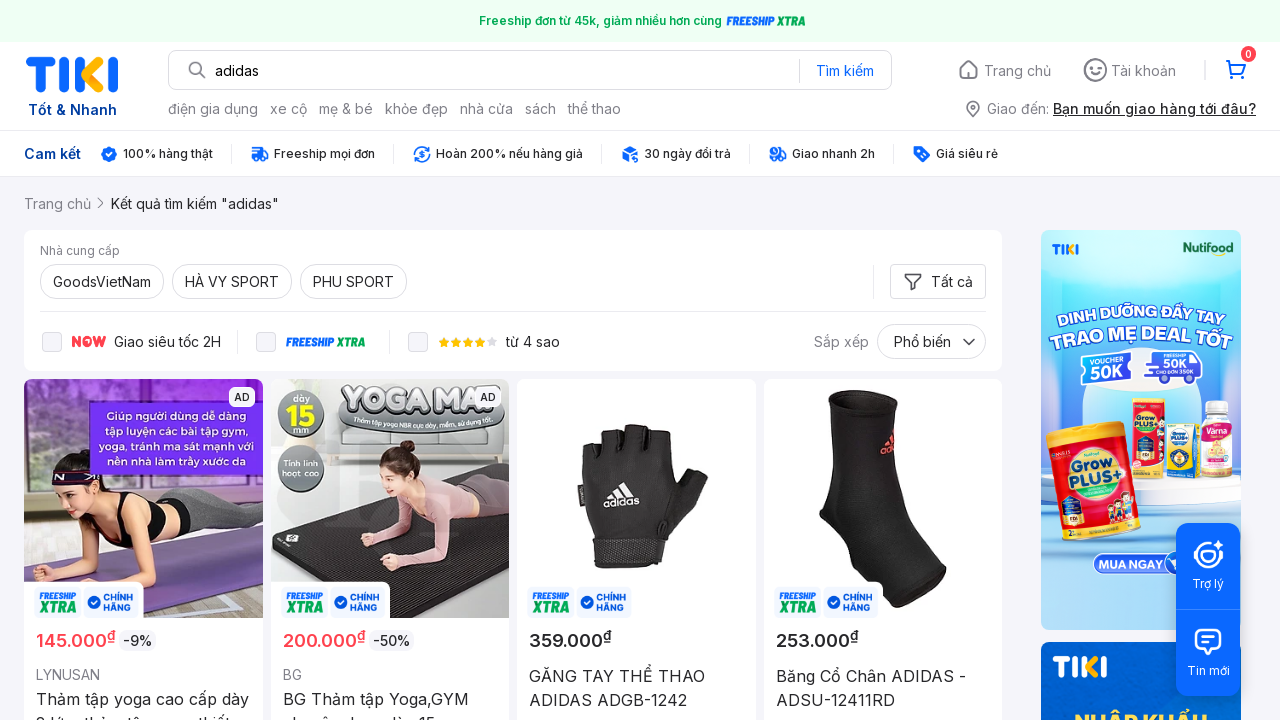

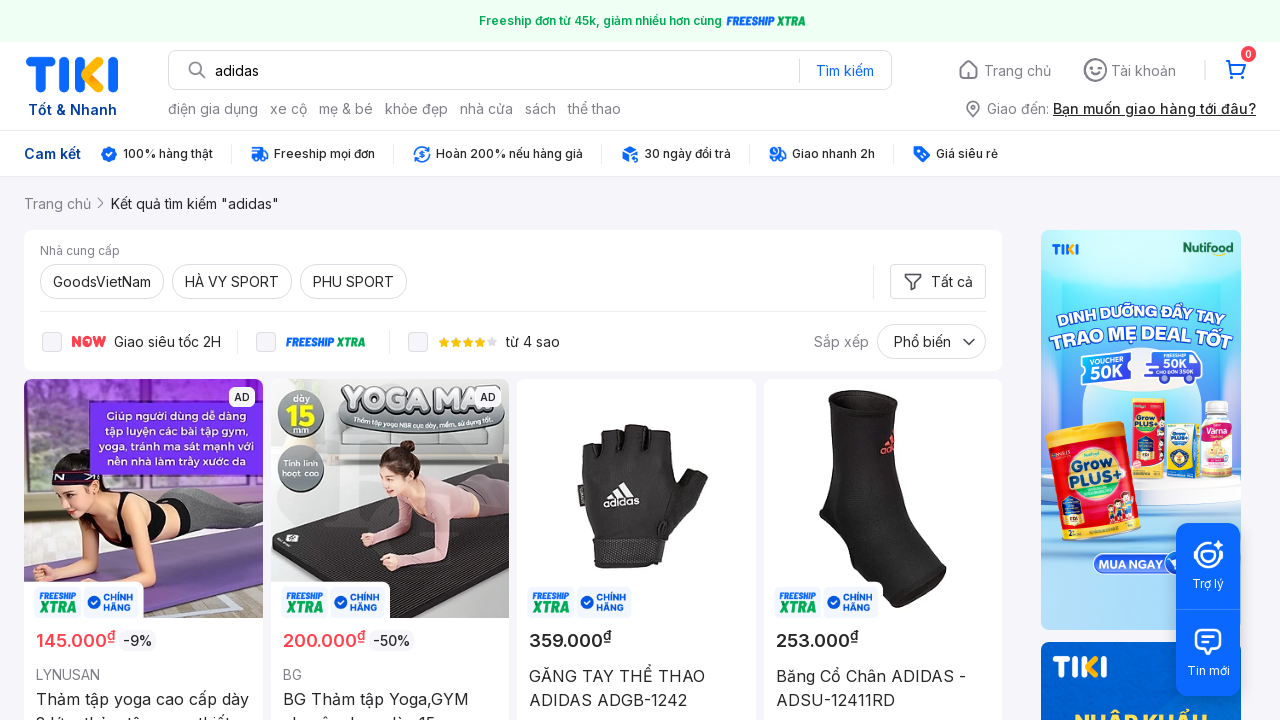